Tests interaction with a readonly text input by clicking on it

Starting URL: https://www.selenium.dev/selenium/web/web-form.html

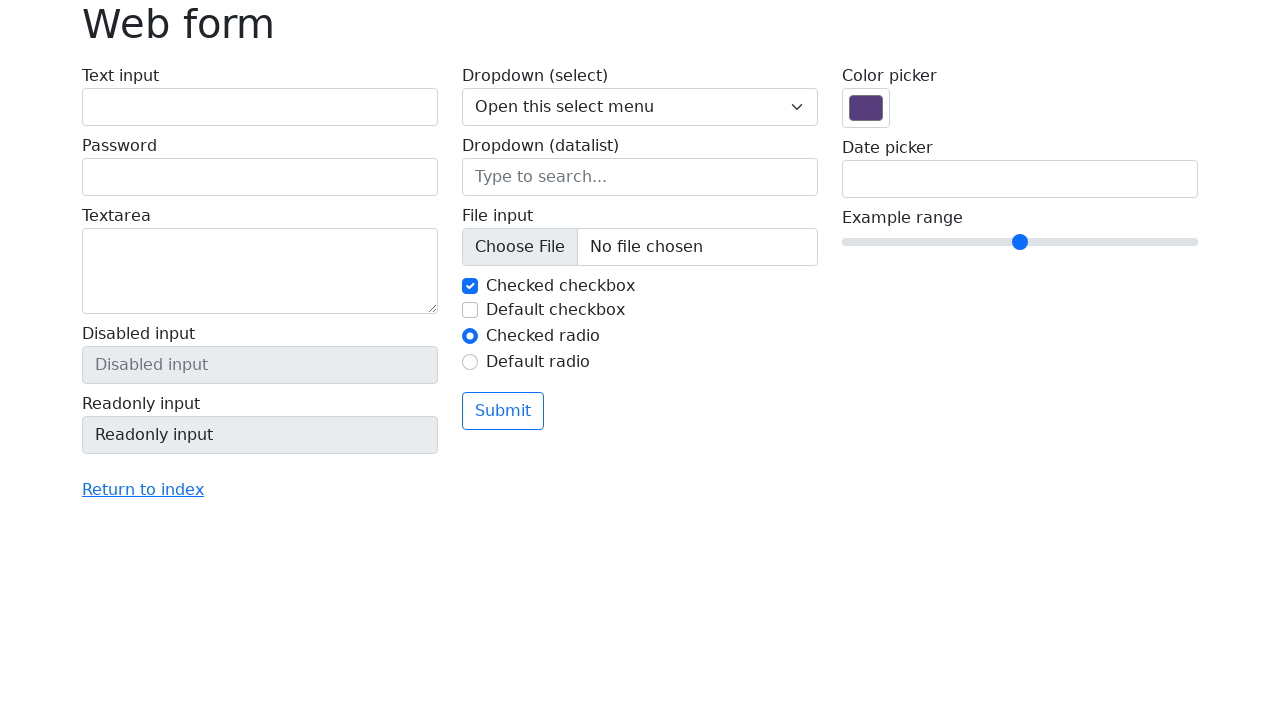

Clicked on readonly text input element at (260, 435) on input[name='my-readonly']
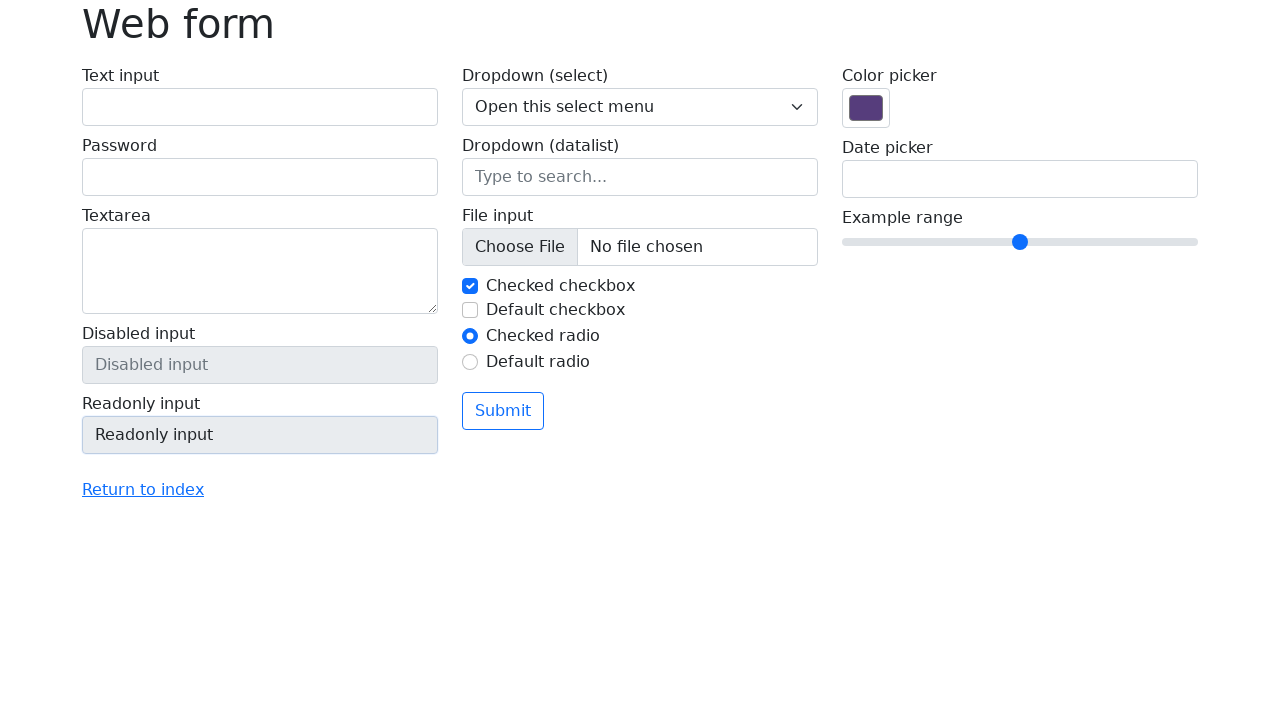

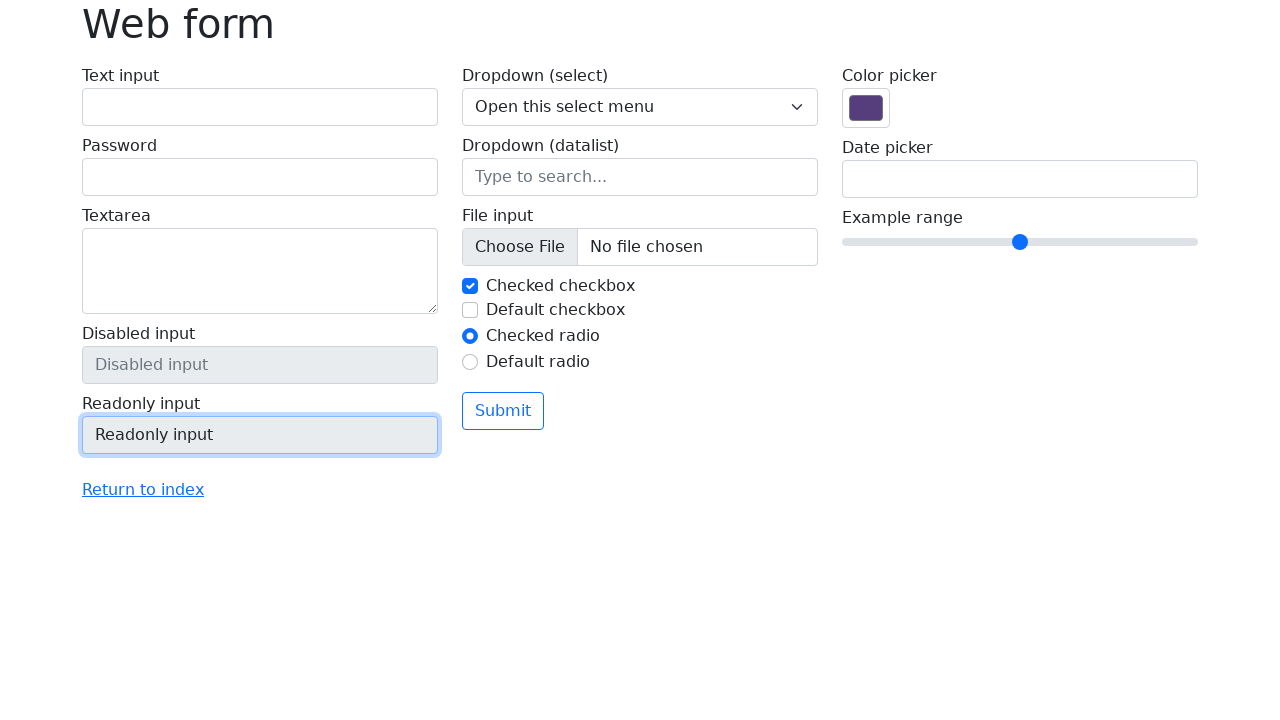